Tests dynamic loading with 0 second implicit wait, expecting to fail quickly

Starting URL: https://automationfc.github.io/dynamic-loading/

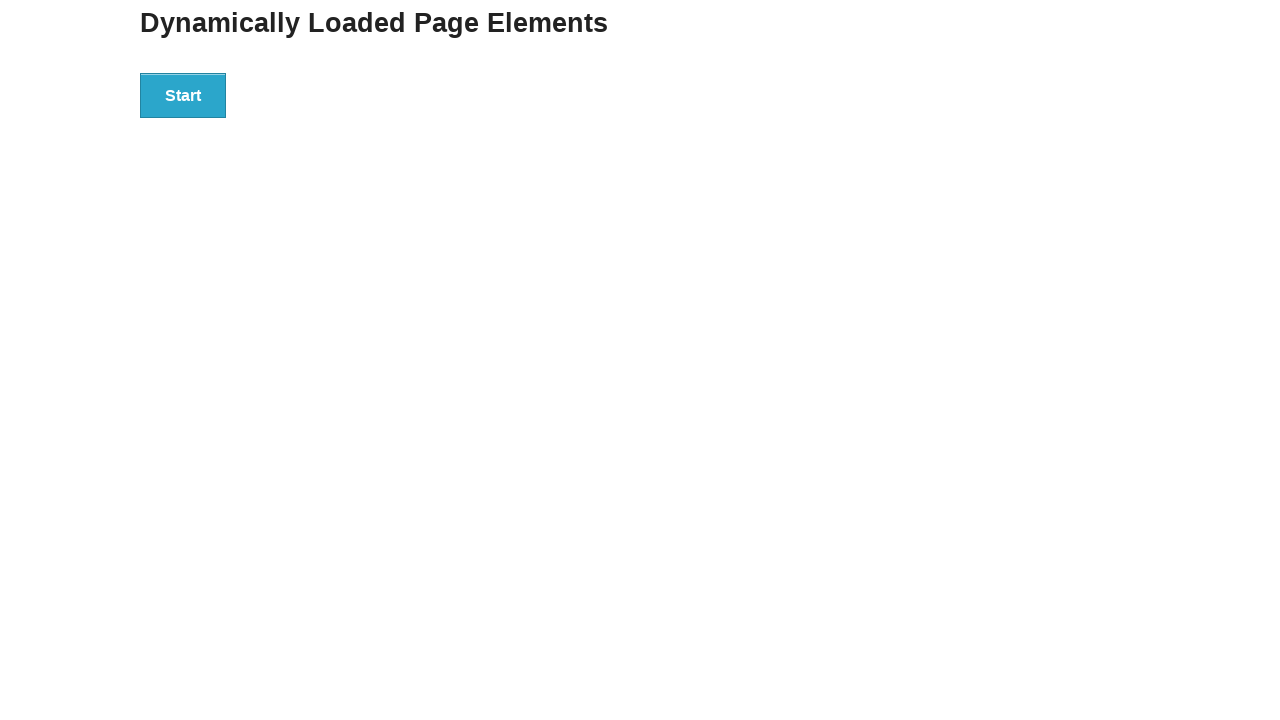

Clicked start button to trigger dynamic loading at (183, 95) on #start button
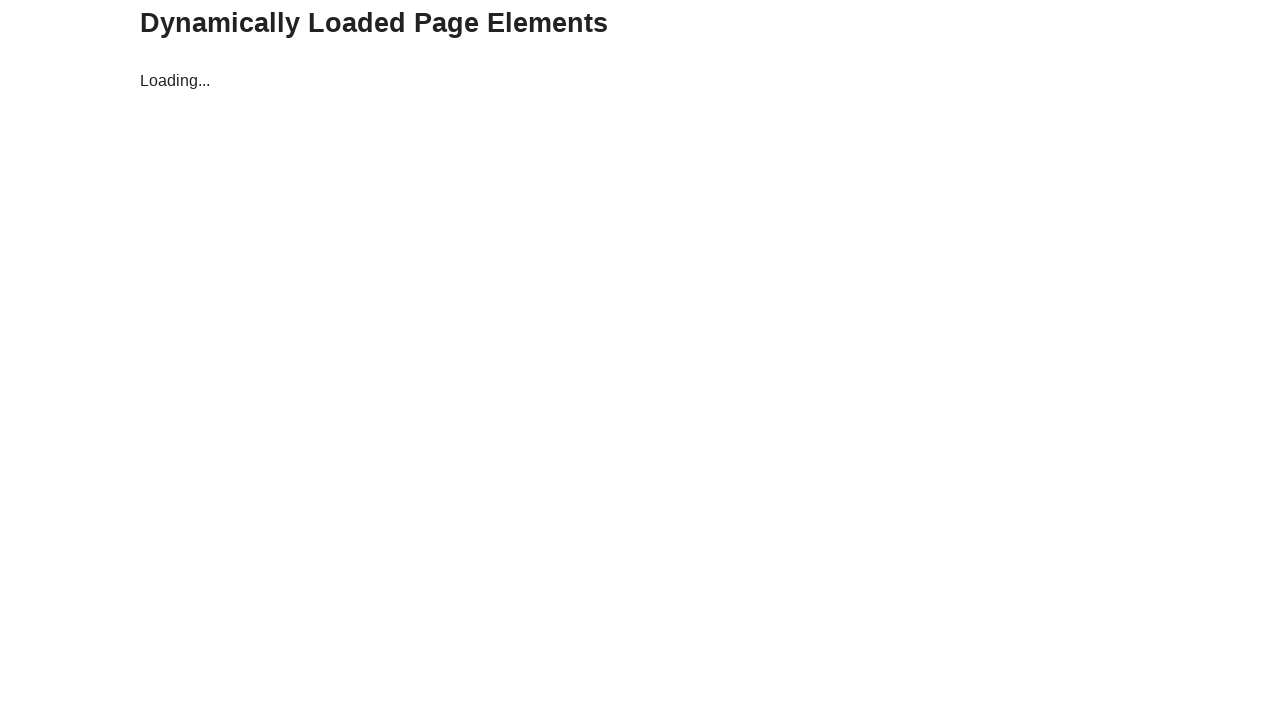

Expected failure: element not found or assertion failed with 0s implicit wait
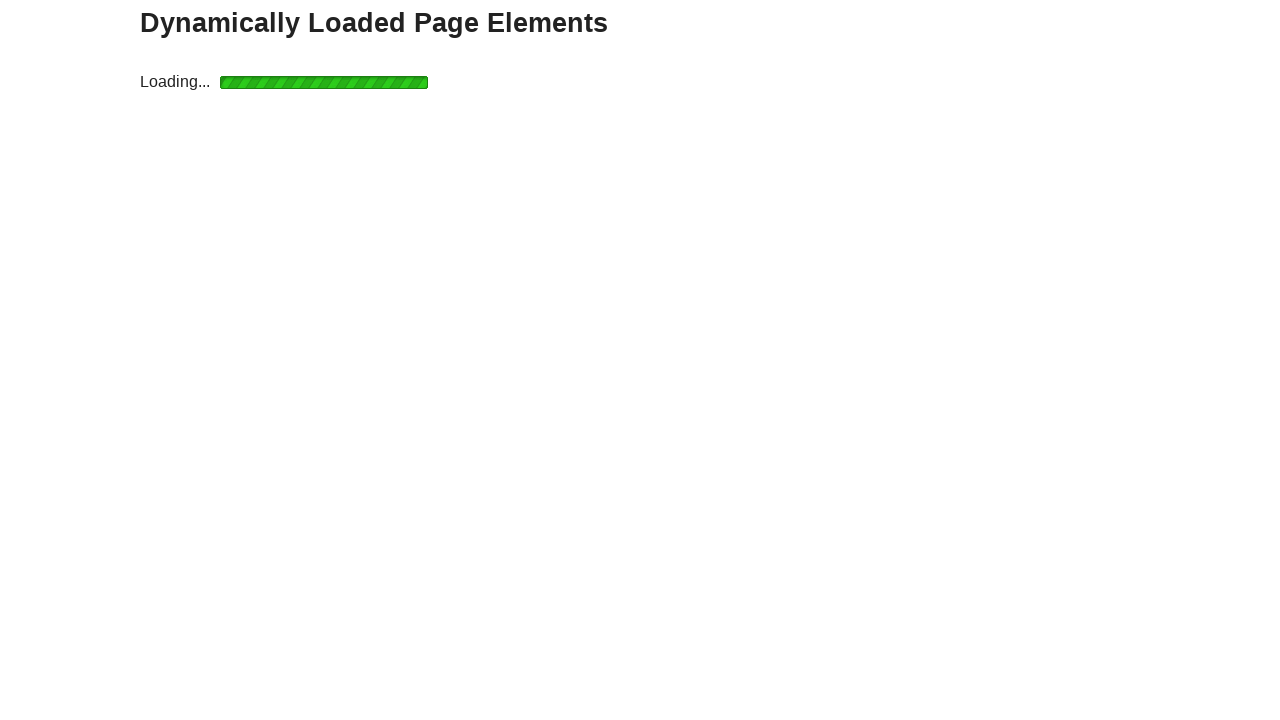

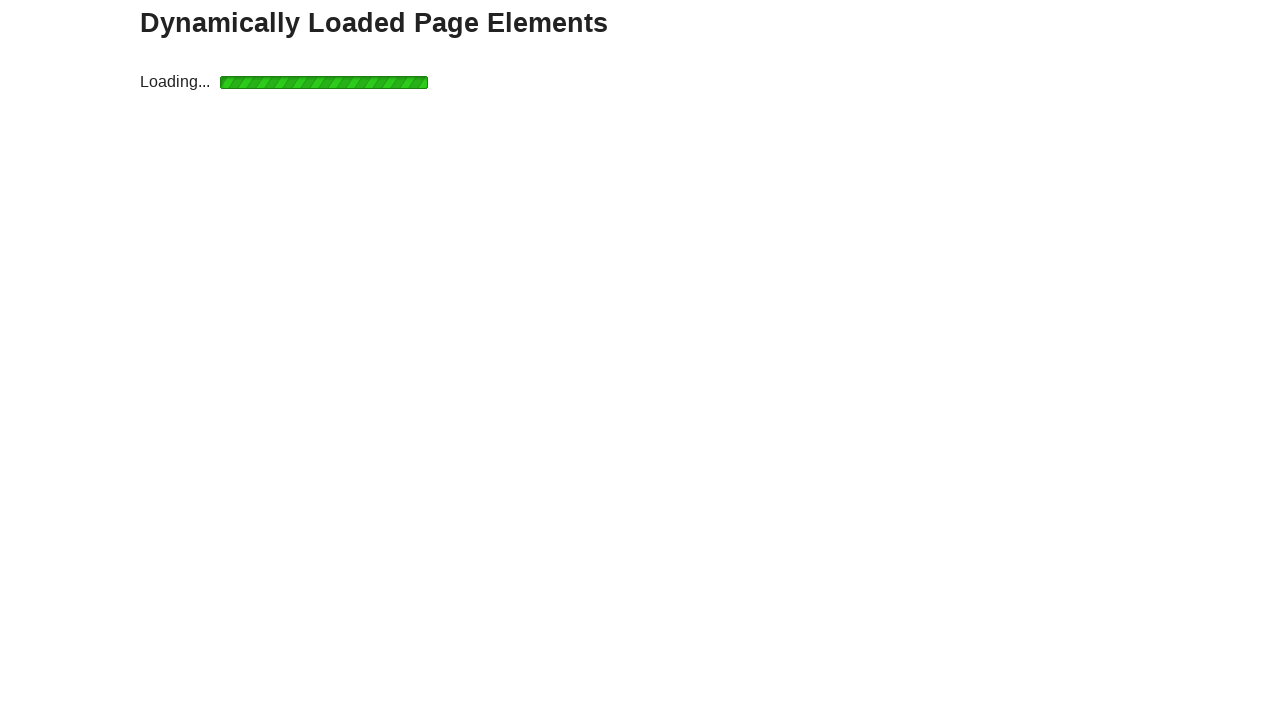